Tests radio button functionality on demoqa.com by attempting to select each of the three radio button options (Yes, Impressive, No) and verifying their selection state.

Starting URL: https://demoqa.com/radio-button

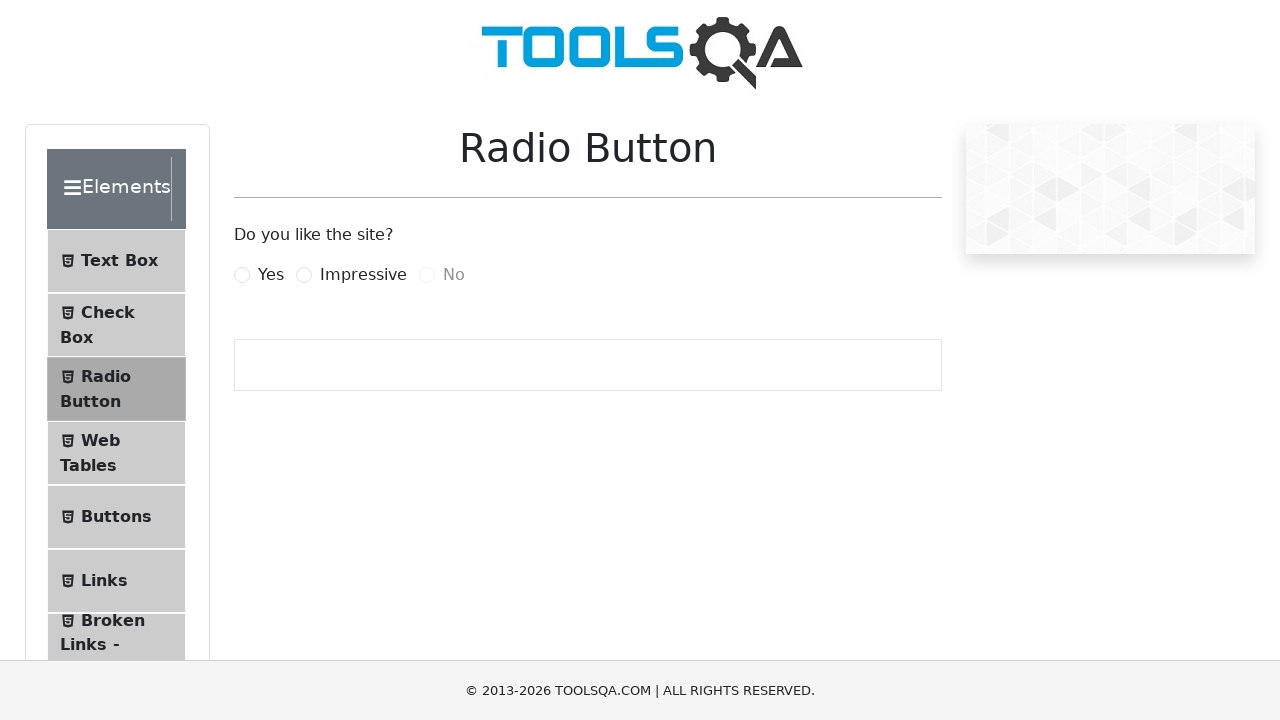

Navigated to DemoQA radio button test page
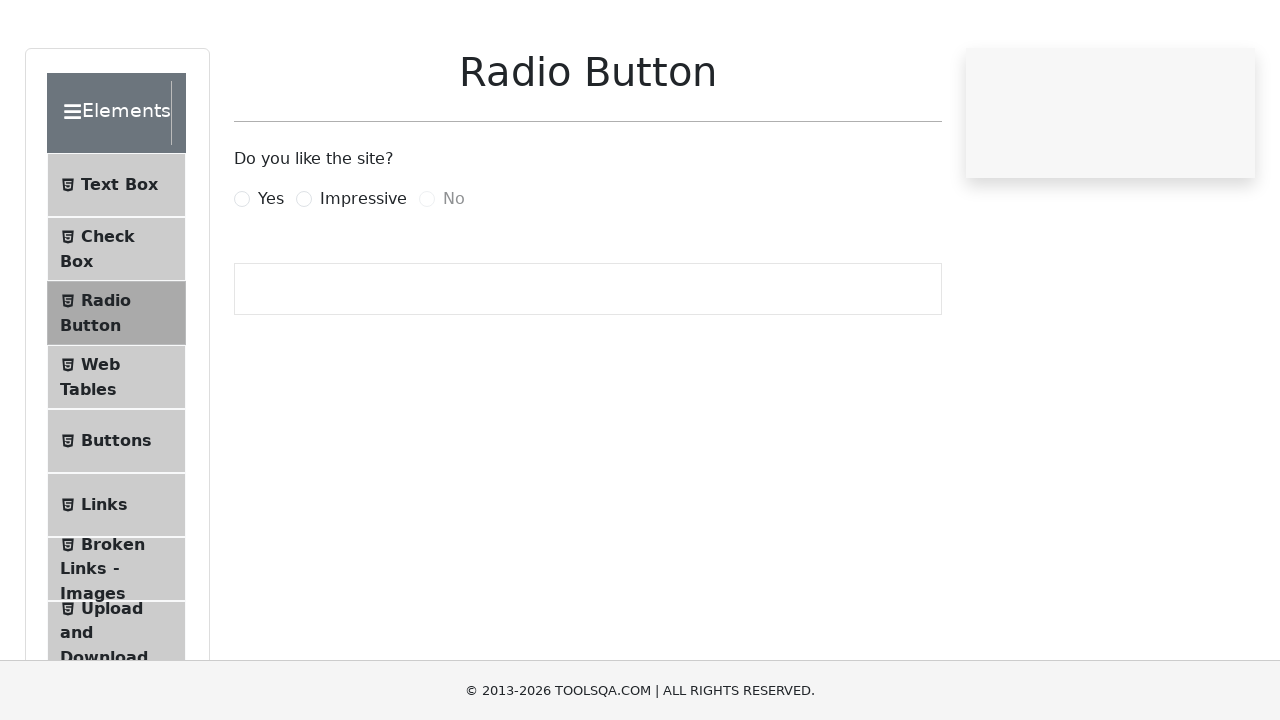

Clicked 'Yes' radio button label at (271, 275) on label[for='yesRadio']
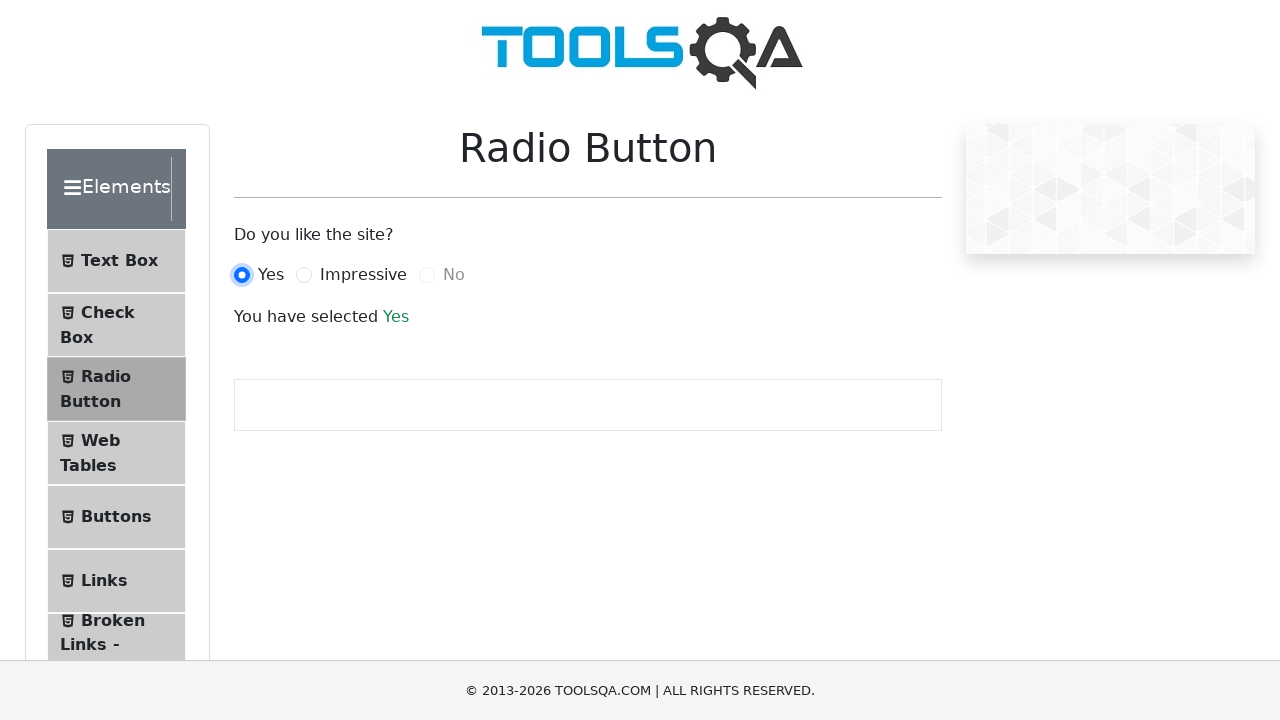

Verified 'Yes' radio button is selected
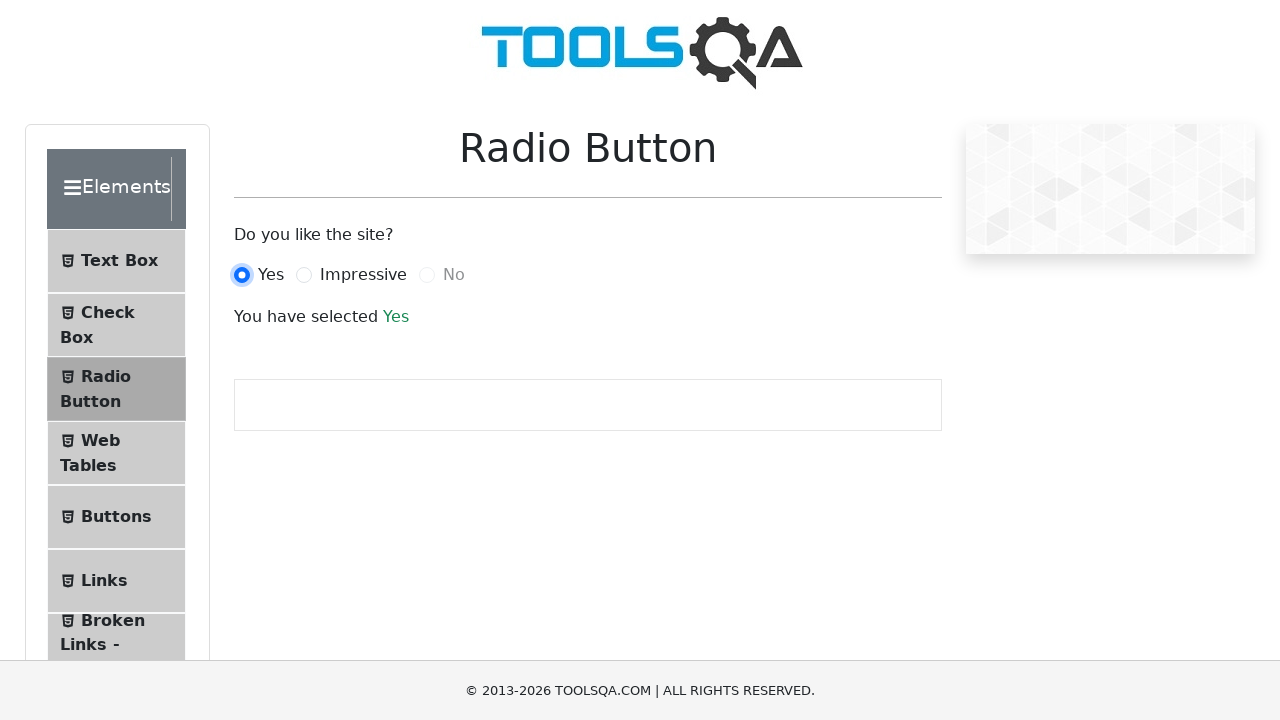

Clicked 'Impressive' radio button label at (363, 275) on label[for='impressiveRadio']
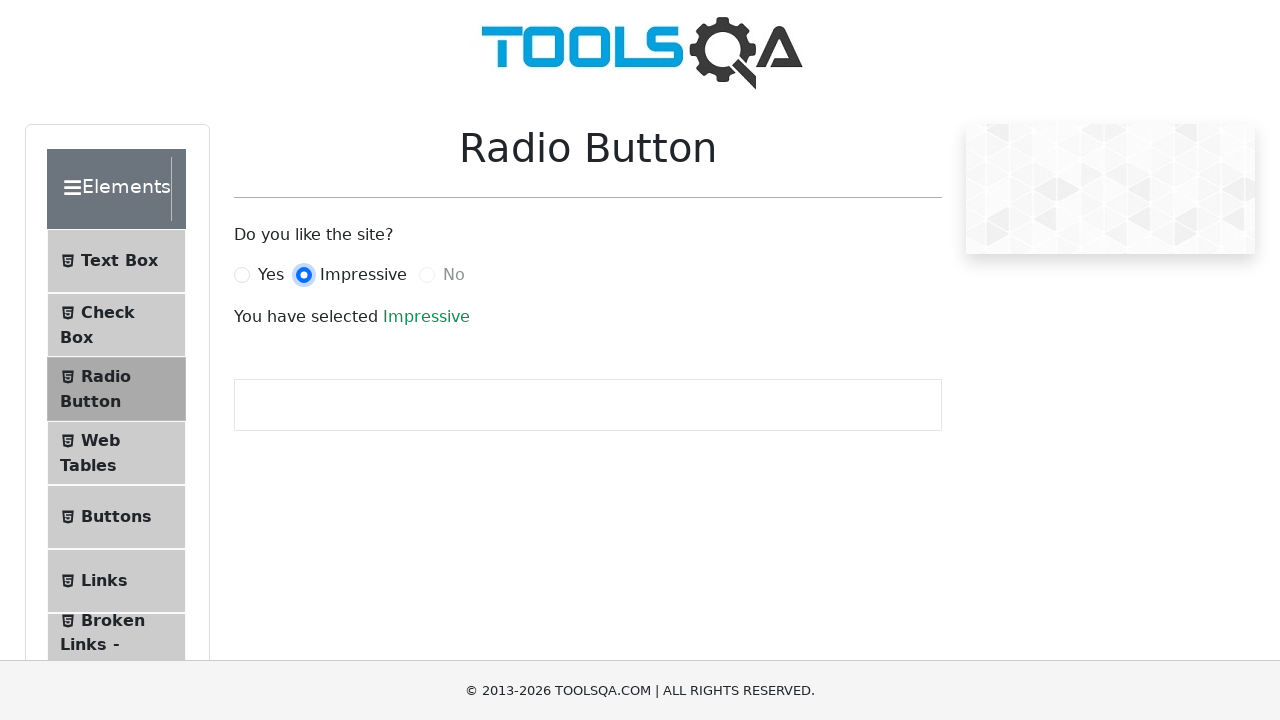

Verified 'Impressive' radio button is selected
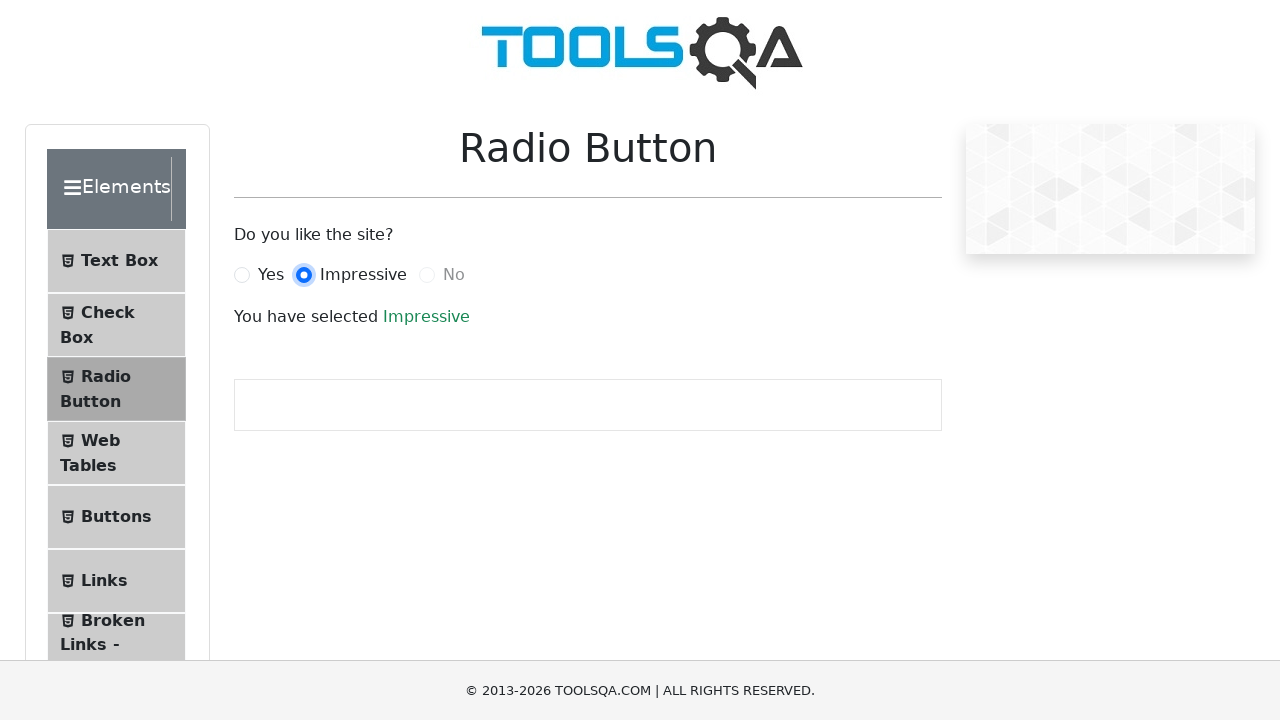

Verified 'No' radio button is disabled
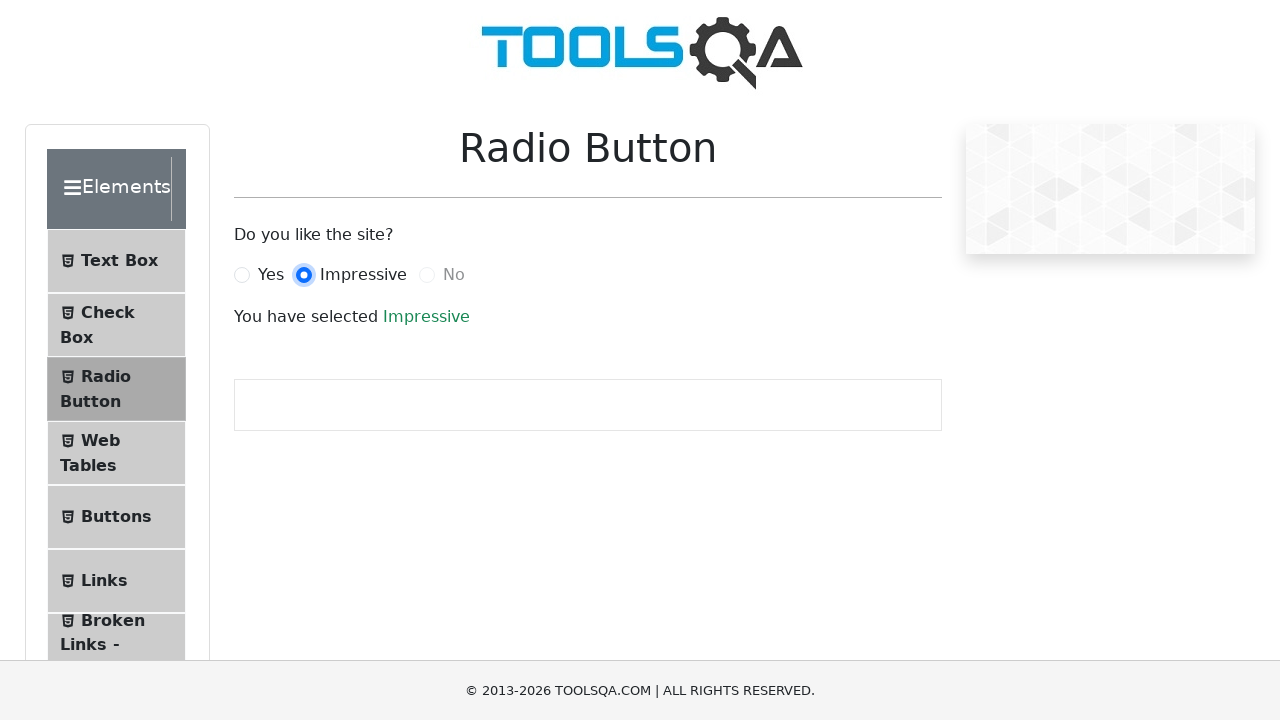

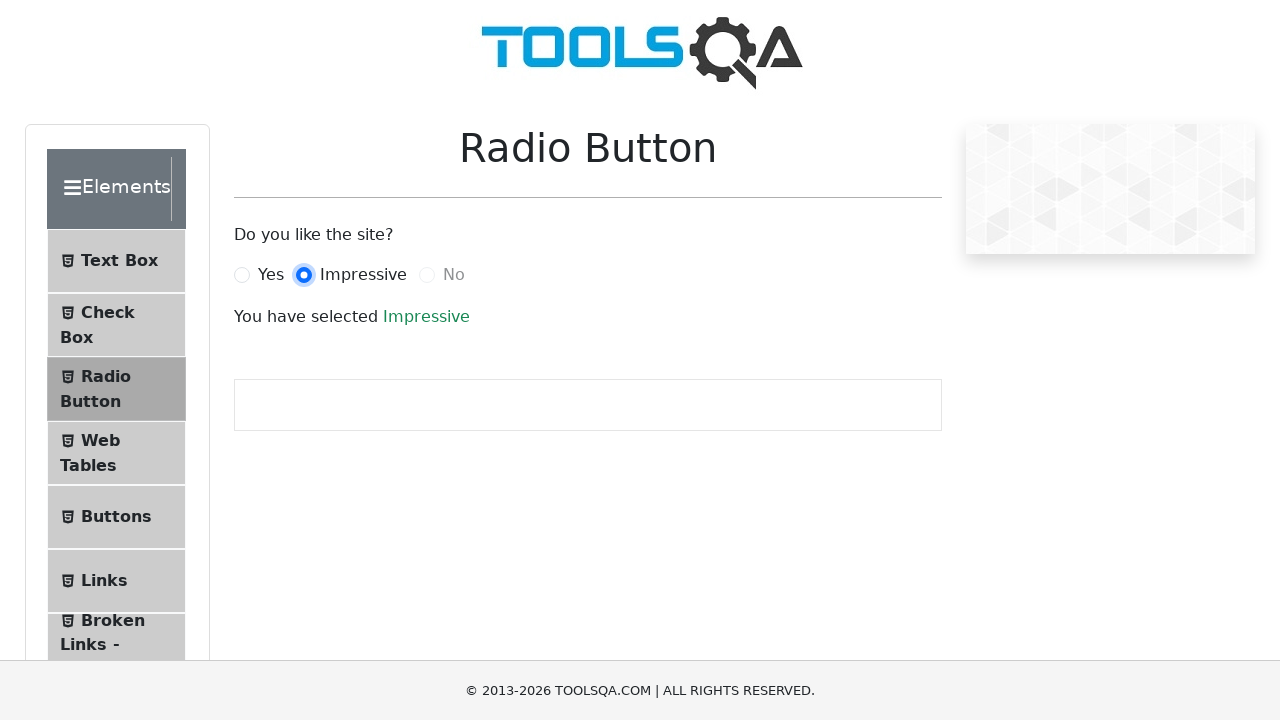